Tests adding an item to wishlist by clicking the wishlist icon

Starting URL: https://naveenautomationlabs.com/opencart/

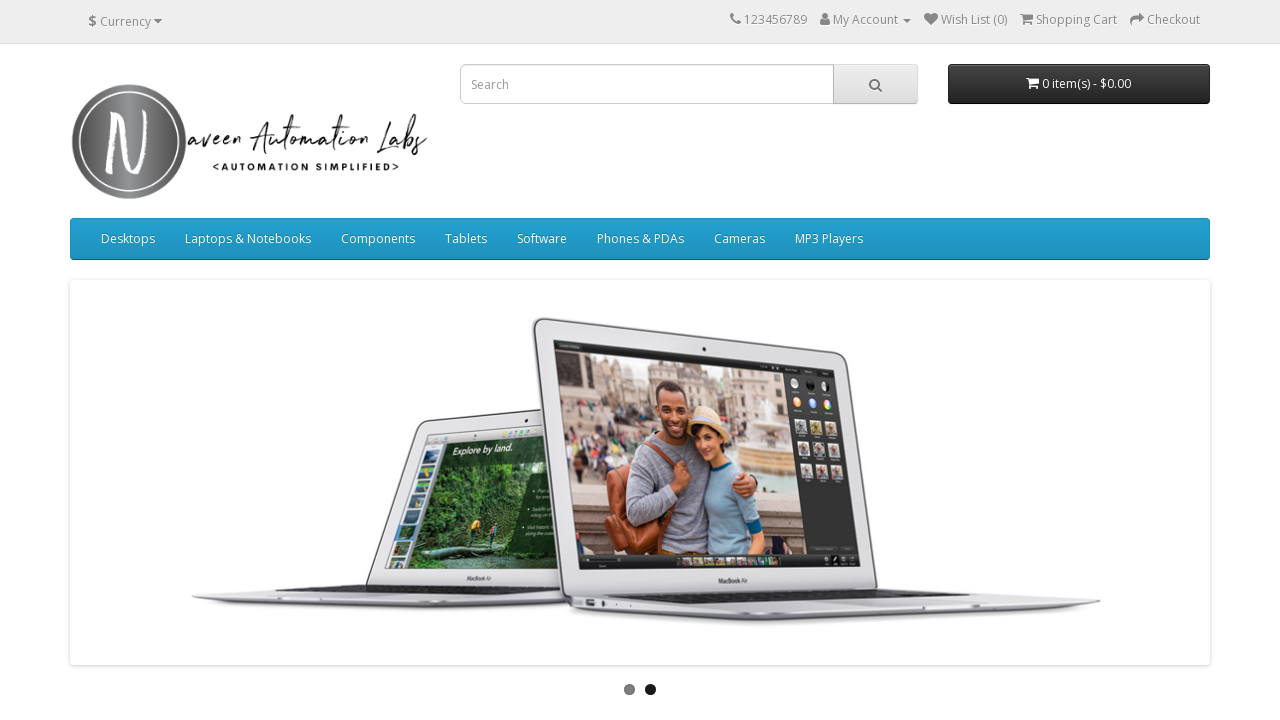

Navigated to OpenCart store homepage
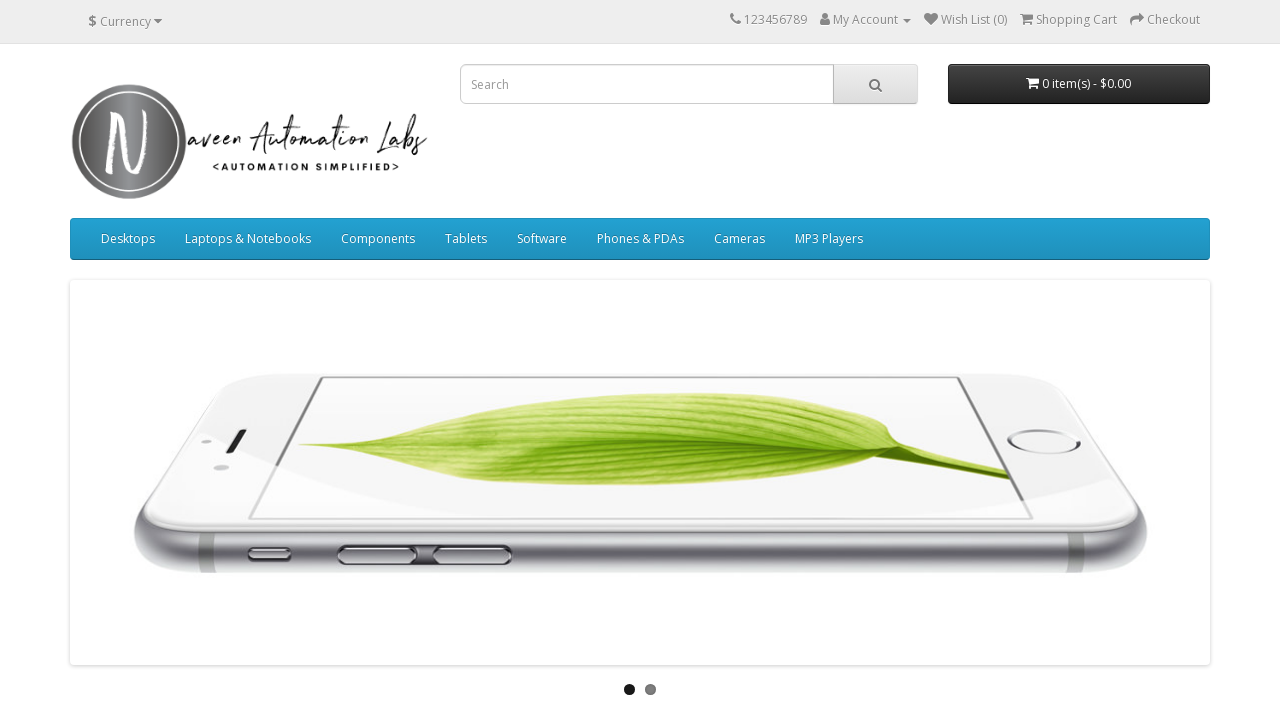

Clicked wishlist icon to add item to wishlist at (253, 360) on button[data-original-title='Add to Wish List']
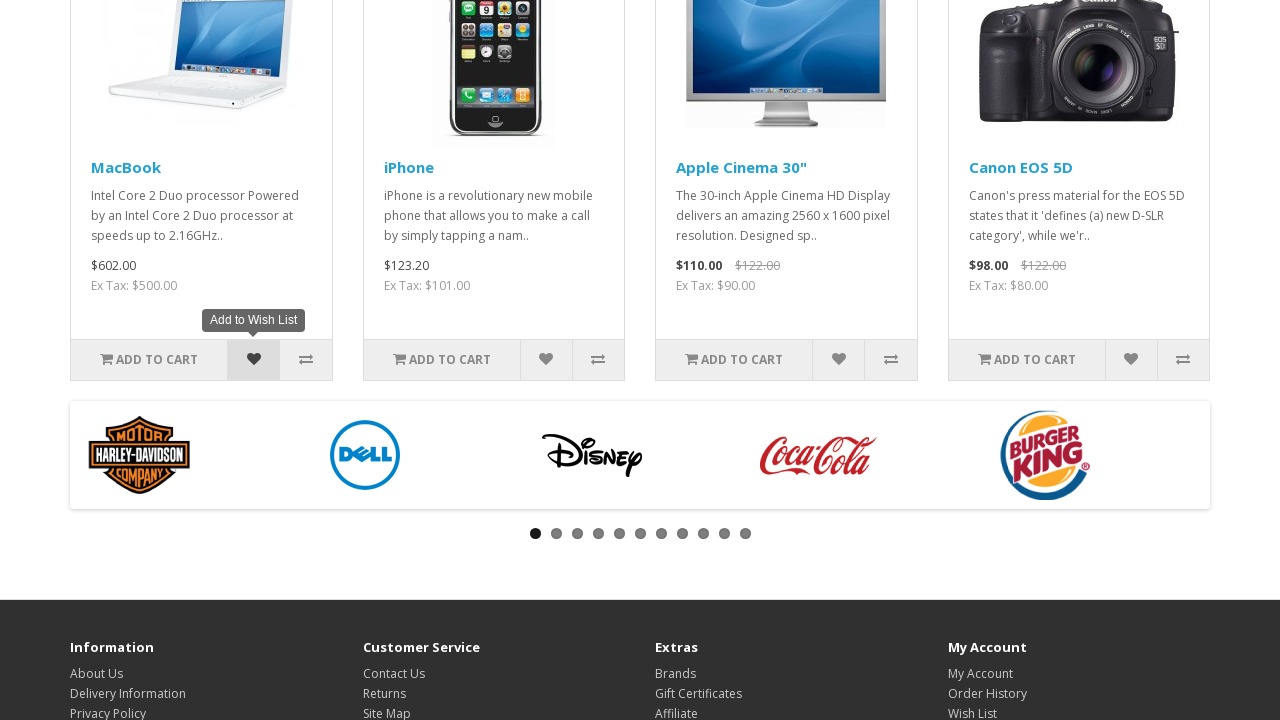

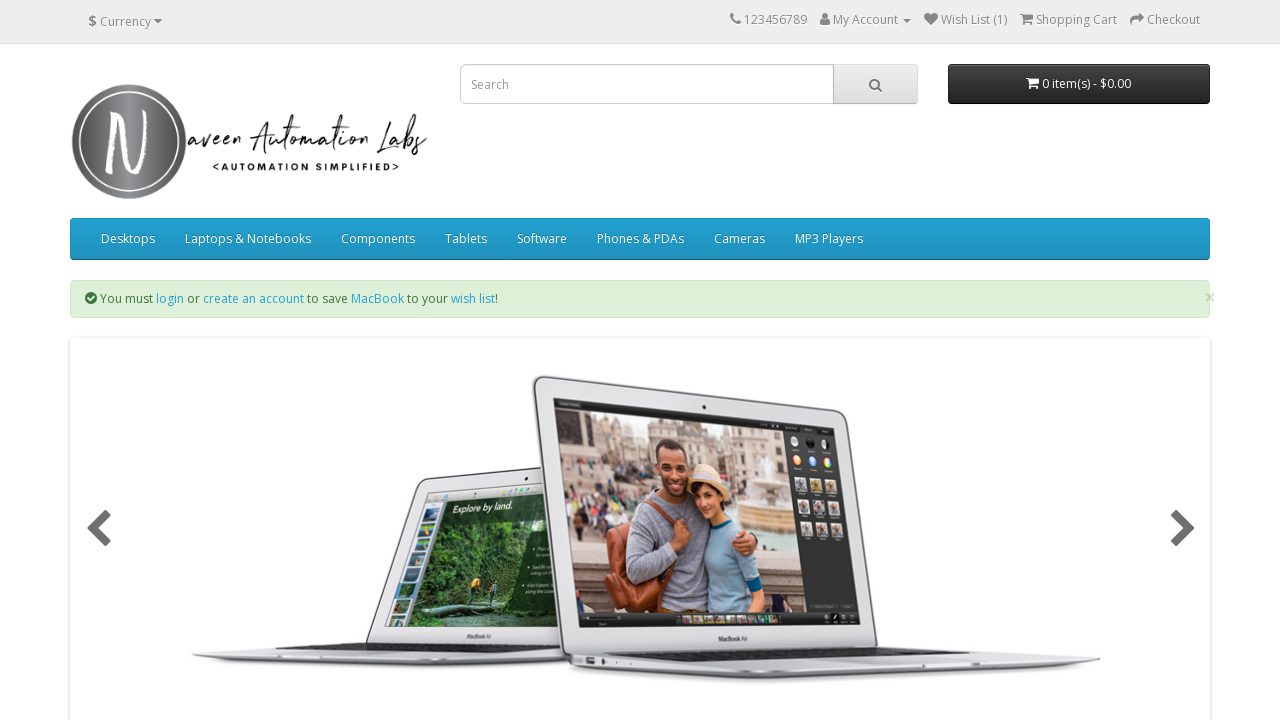